Tests nested frames interaction by navigating to nested frames page and verifying content in different frames

Starting URL: https://the-internet.herokuapp.com/

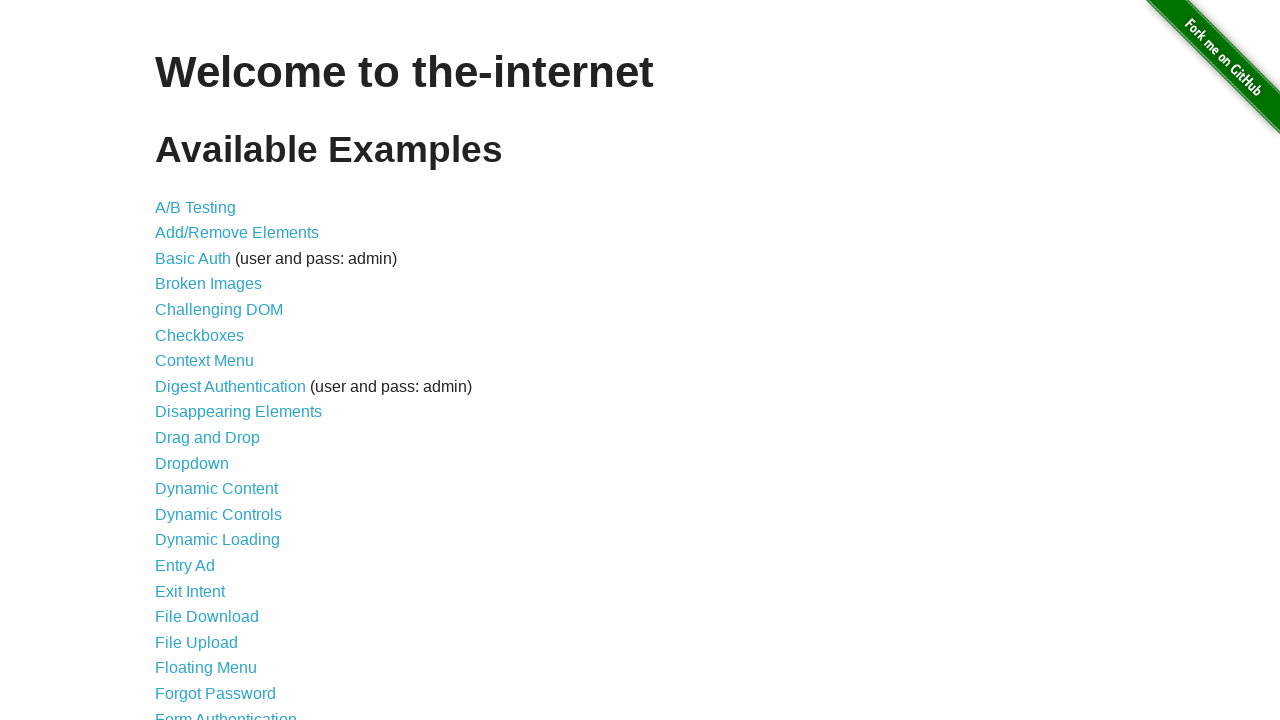

Clicked on Frames link at (182, 361) on [href="/frames"]
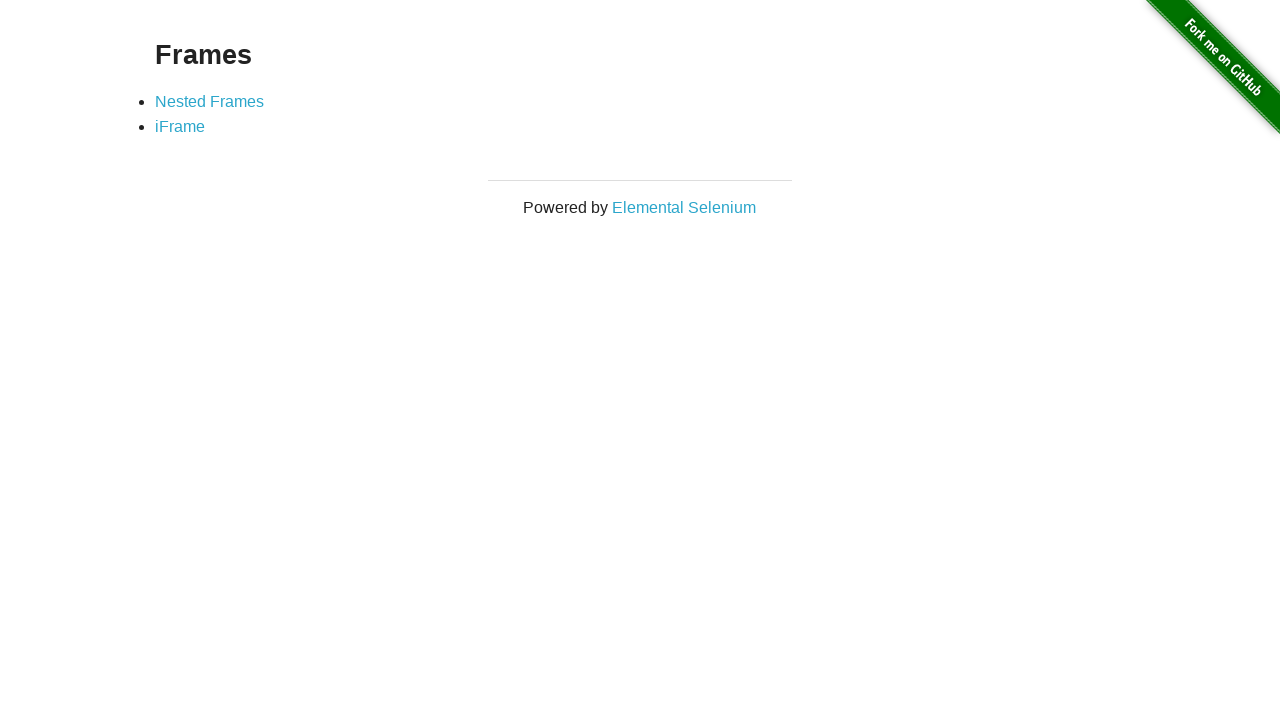

Clicked on Nested Frames link at (210, 101) on [href="/nested_frames"]
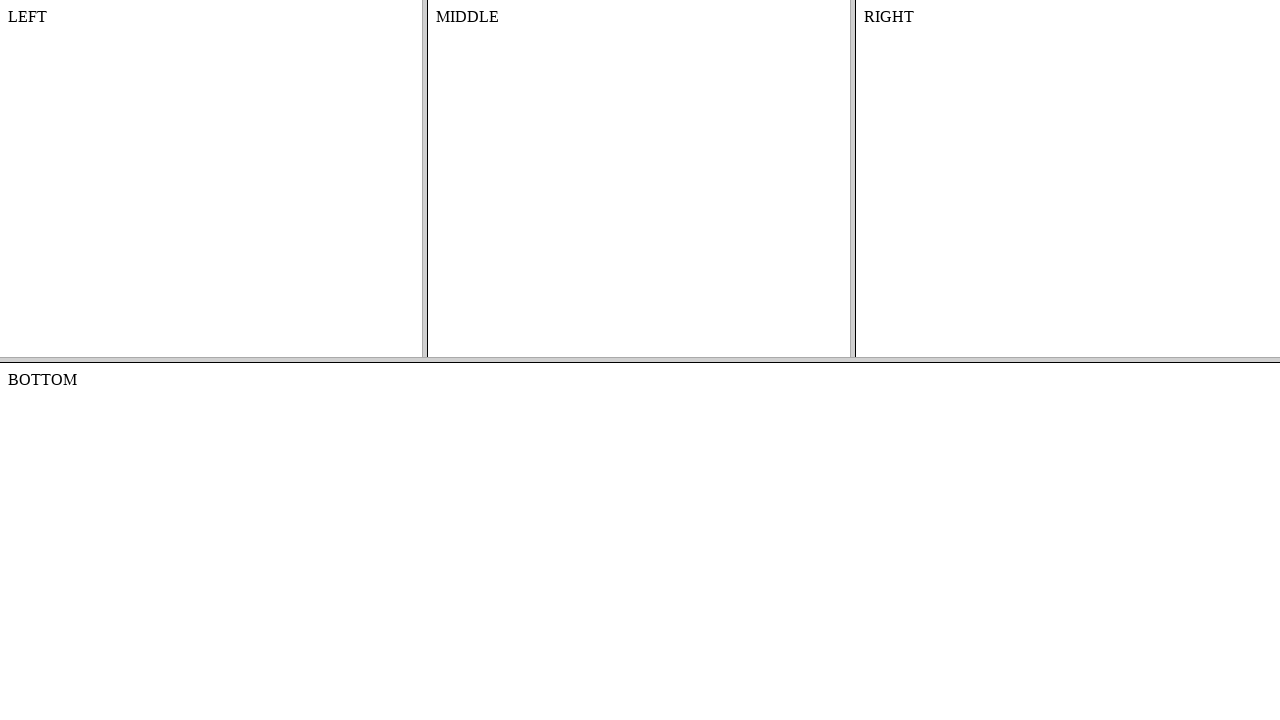

Nested frames loaded - top frame is visible
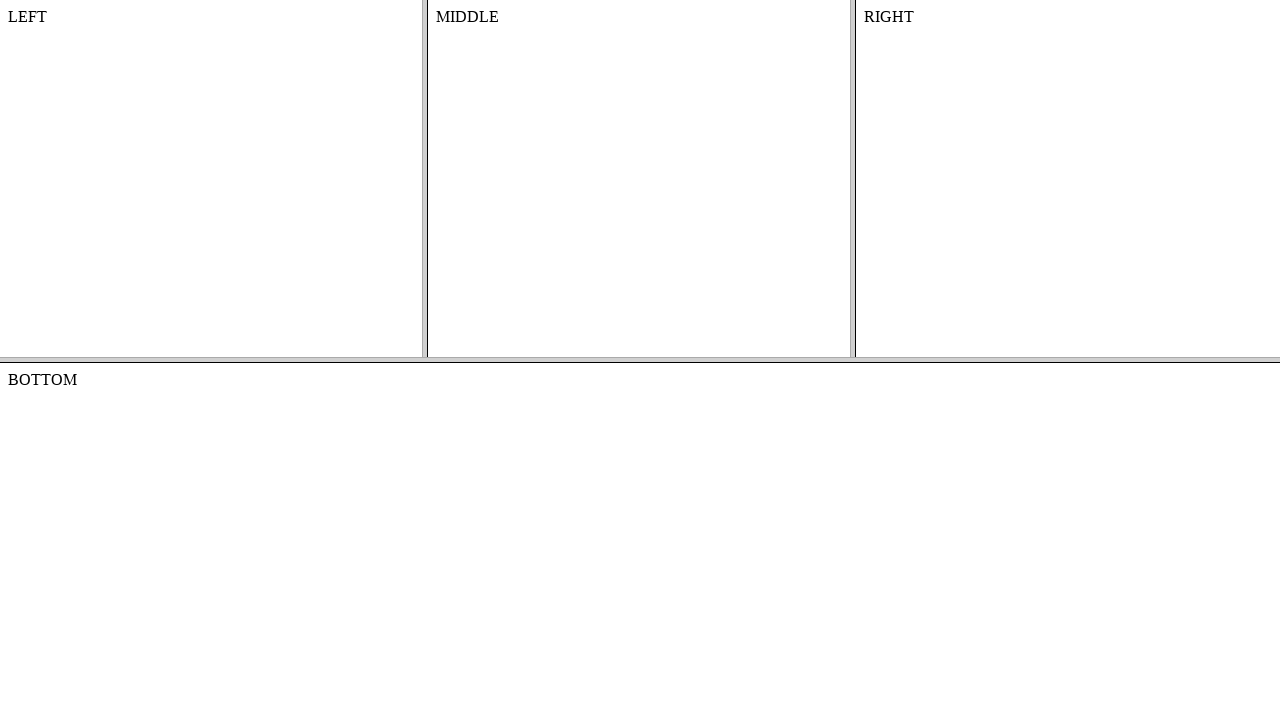

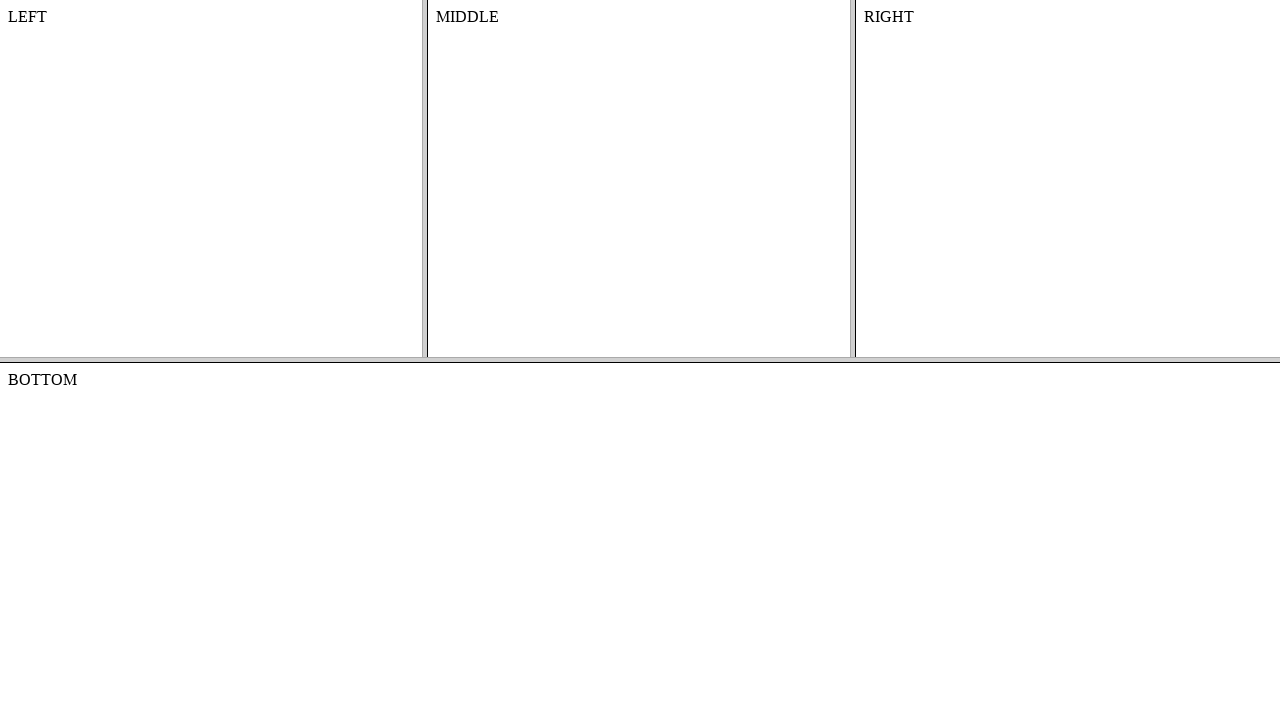